Tests selecting an option from a static dropdown menu

Starting URL: https://rahulshettyacademy.com/AutomationPractice/

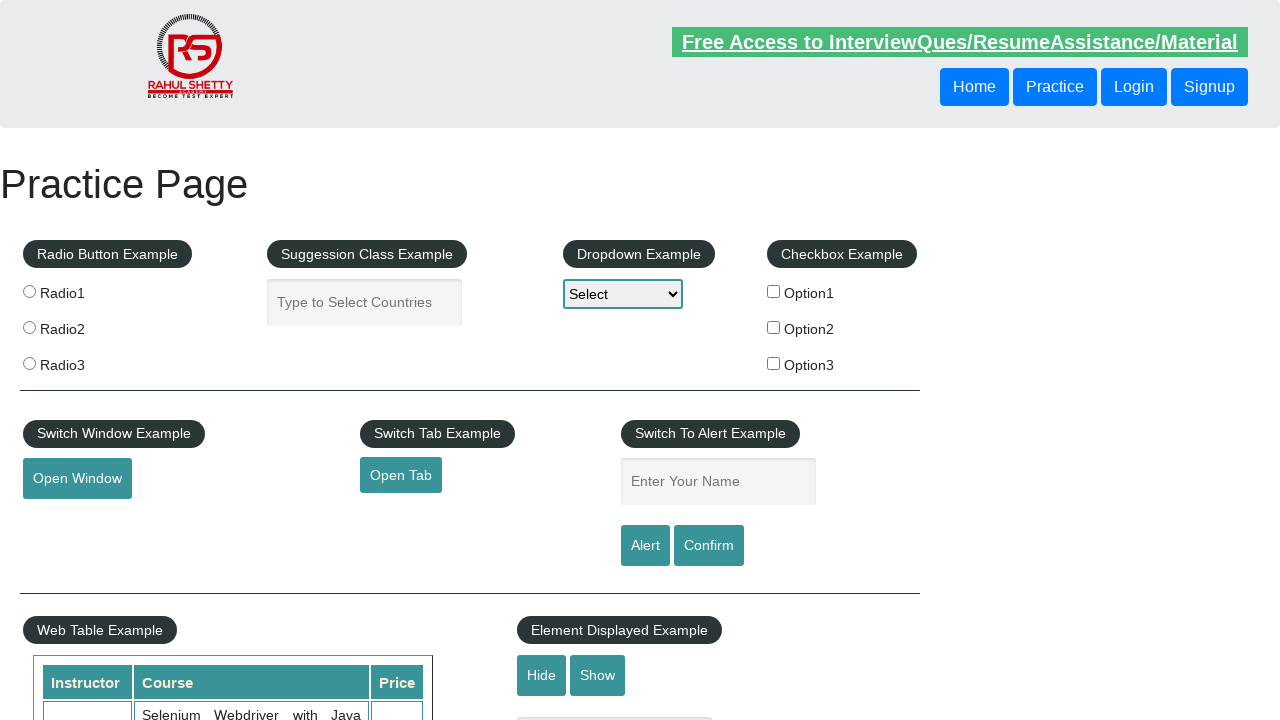

Selected 'option2' from static dropdown menu on #dropdown-class-example
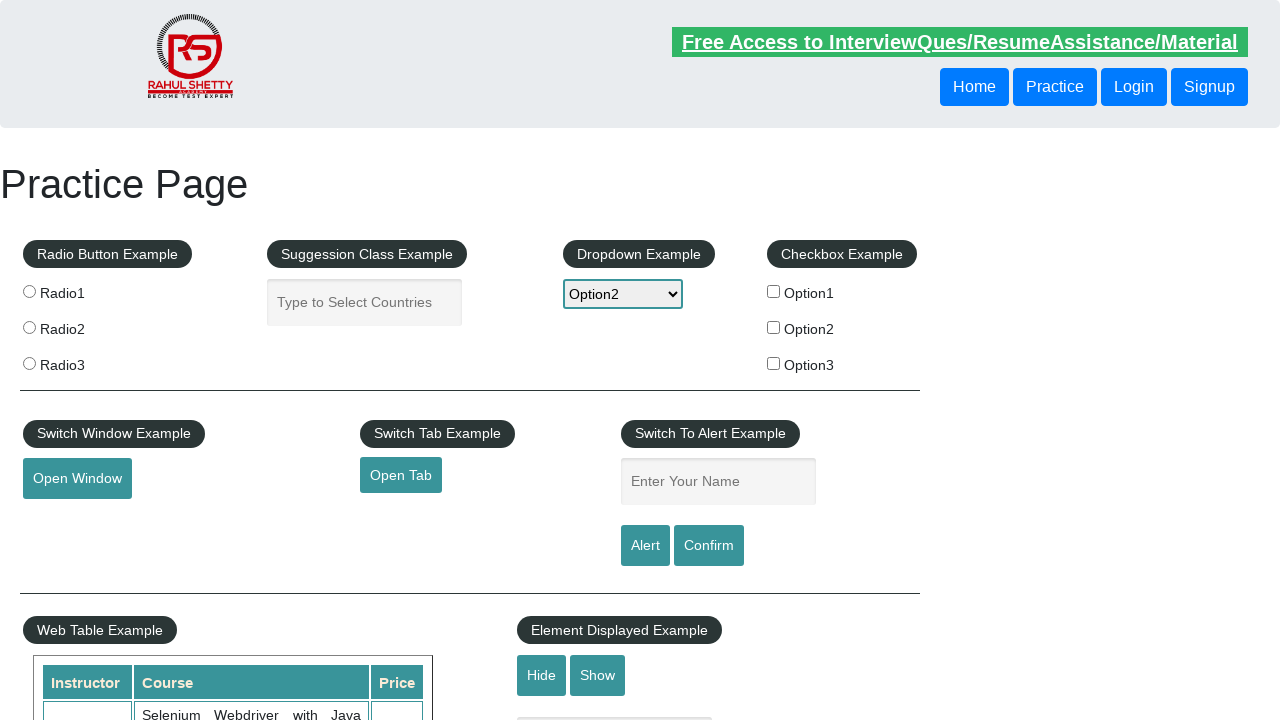

Verified that 'option2' was successfully selected in dropdown
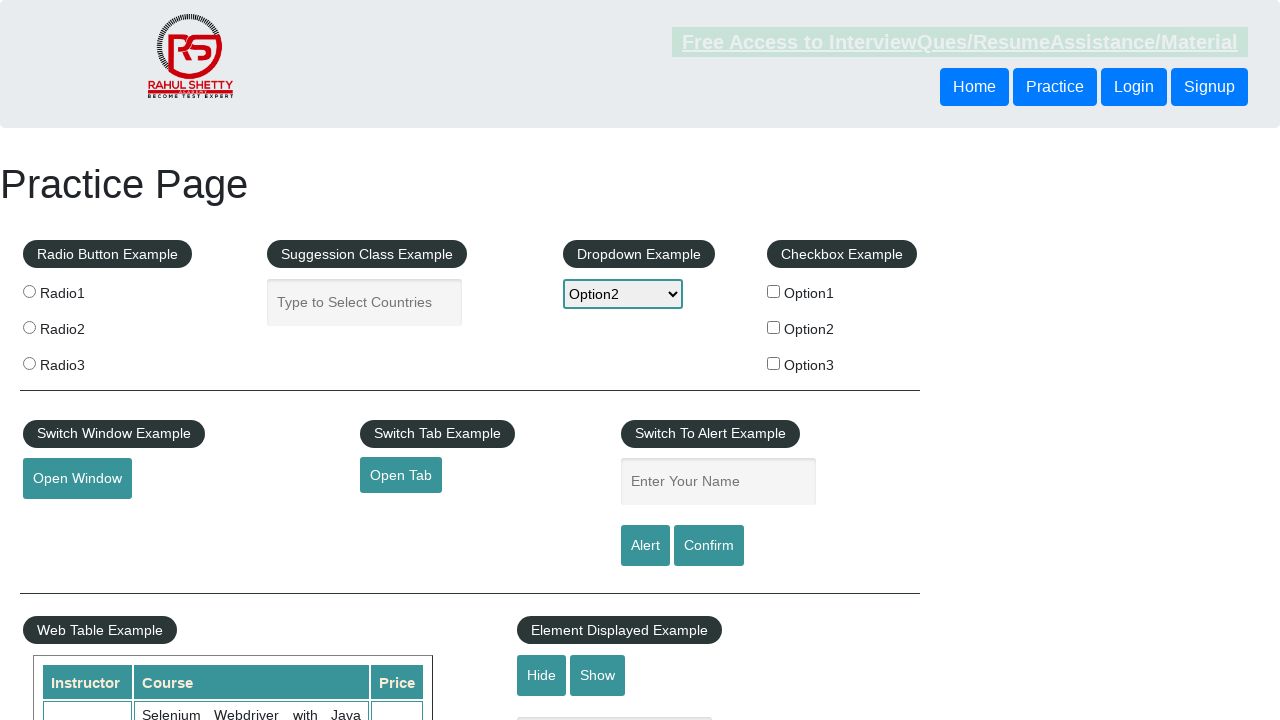

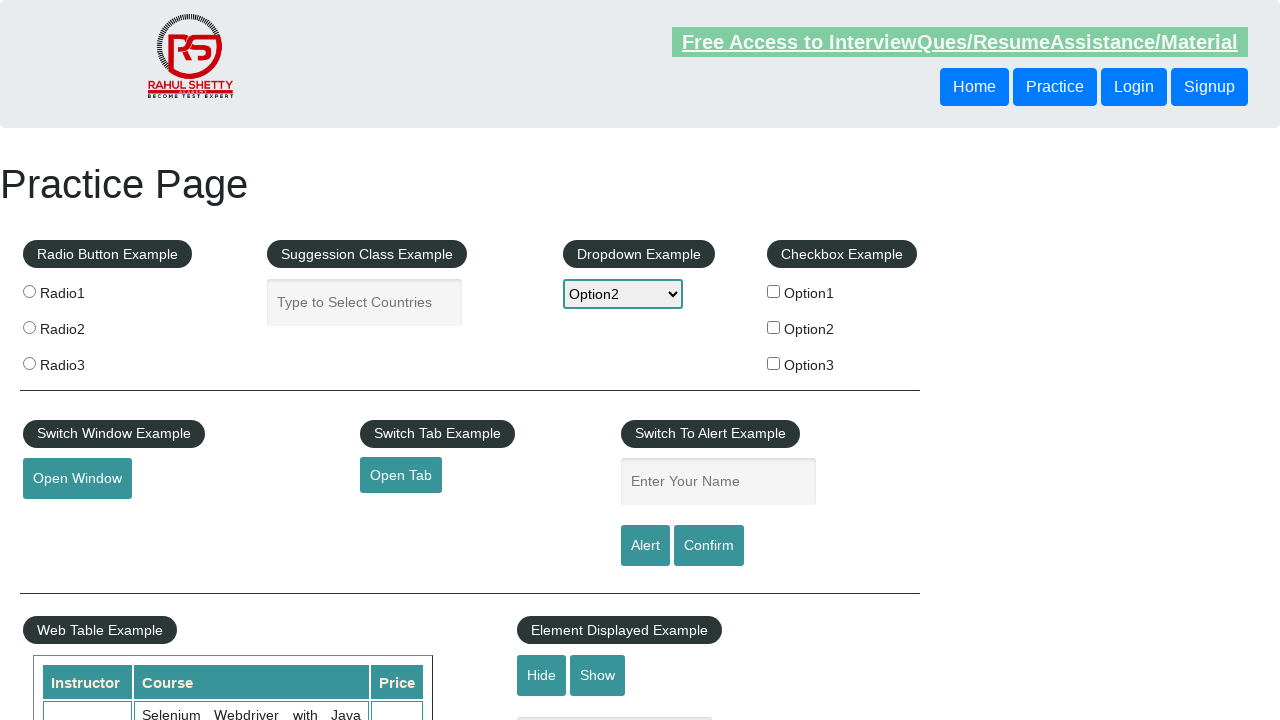